Tests opening multiple links in new tabs from a specific footer column and printing the titles of all opened tabs

Starting URL: http://qaclickacademy.com/practice.php

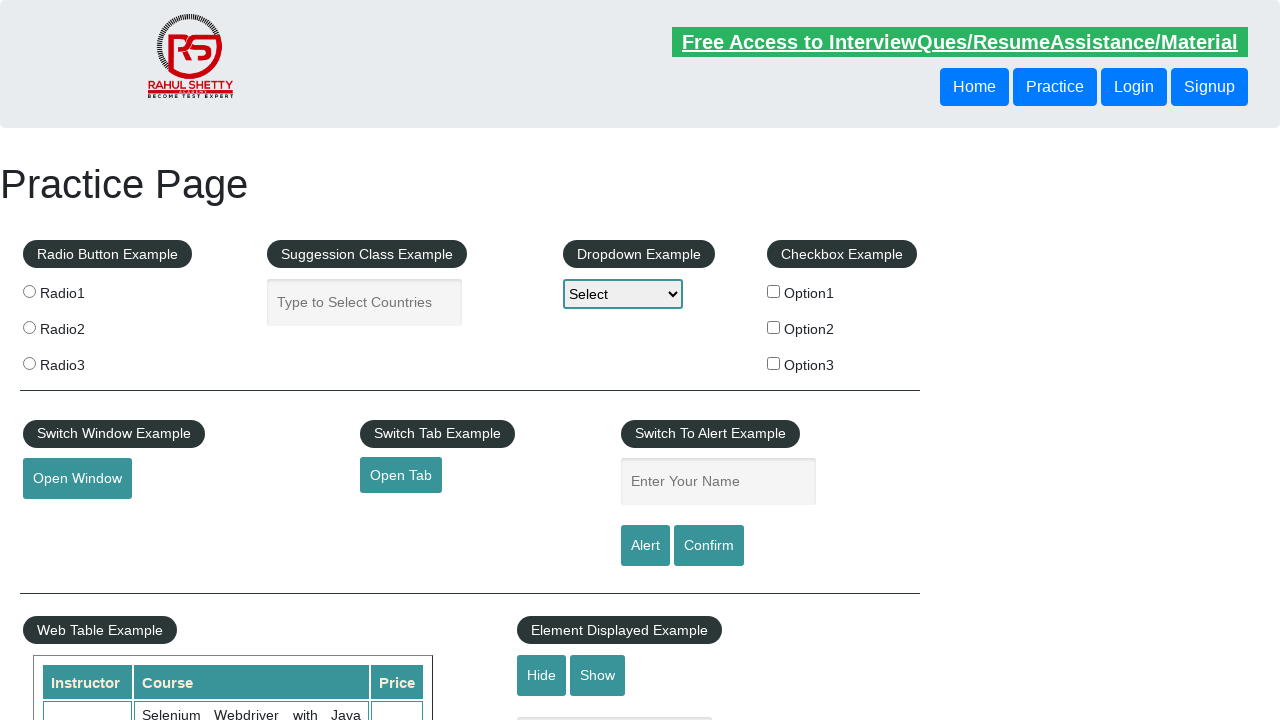

Navigated to QA Click Academy practice page
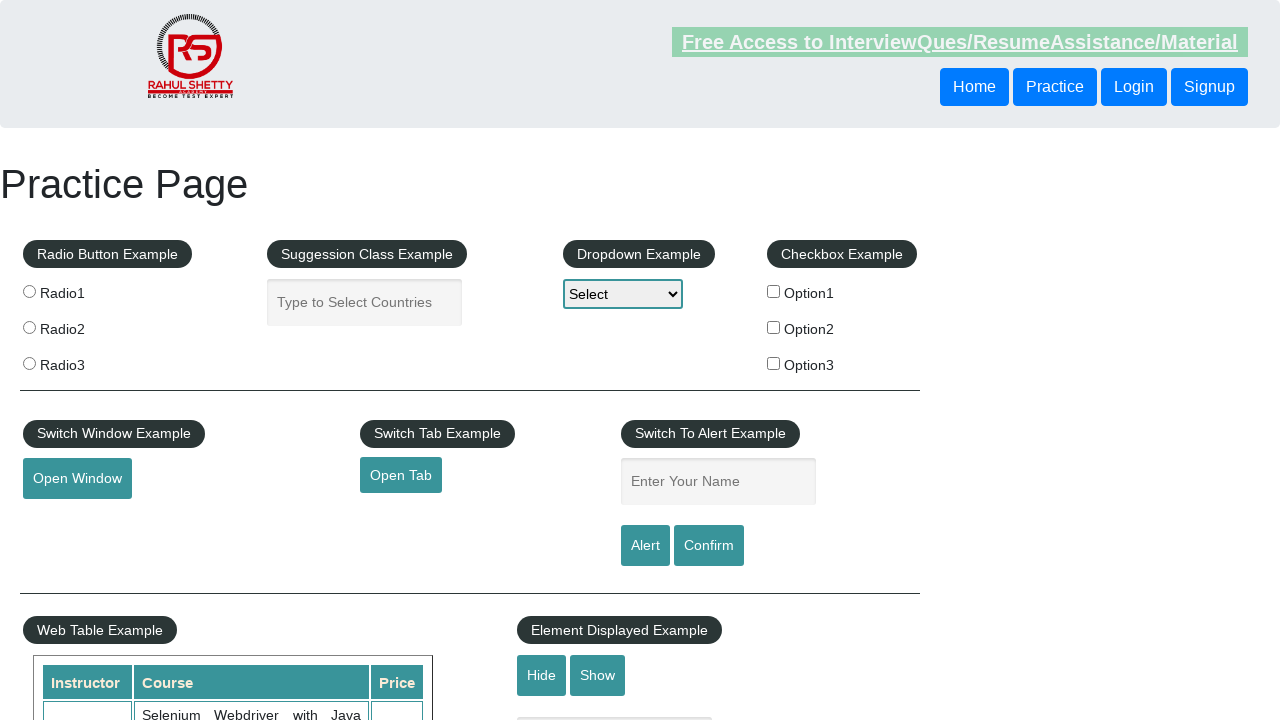

Counted total links on page: 27
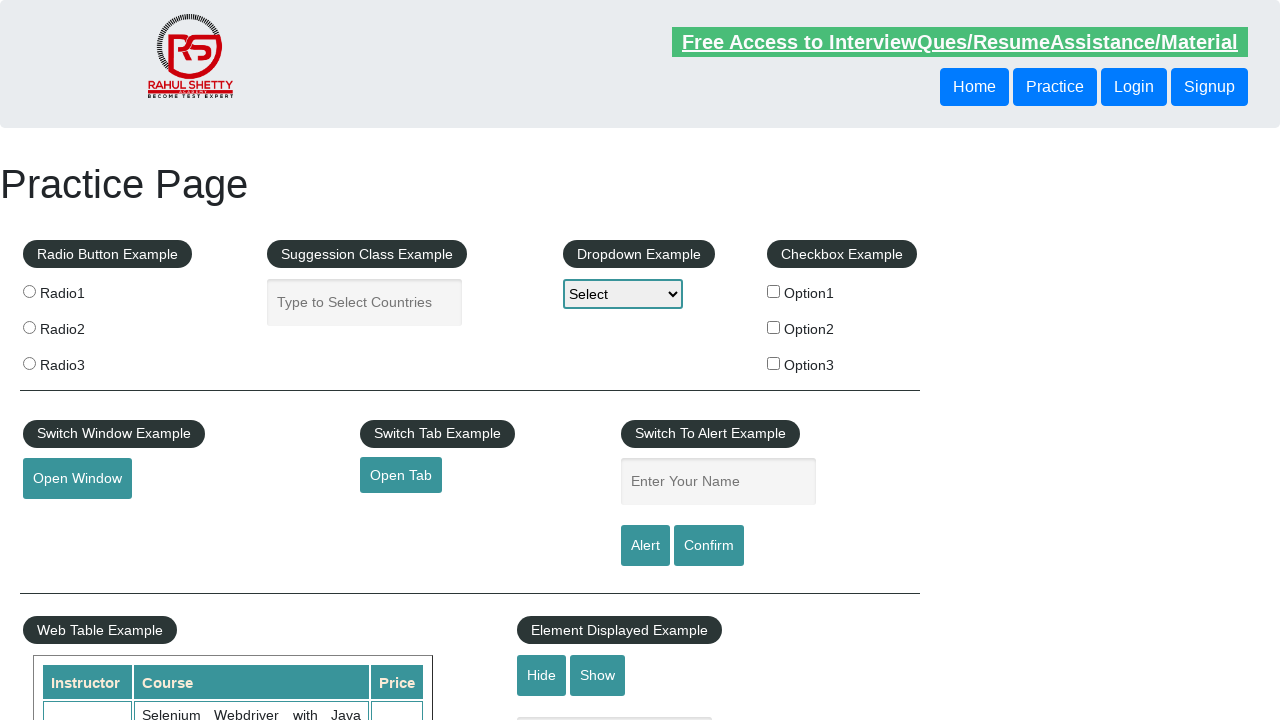

Located footer section
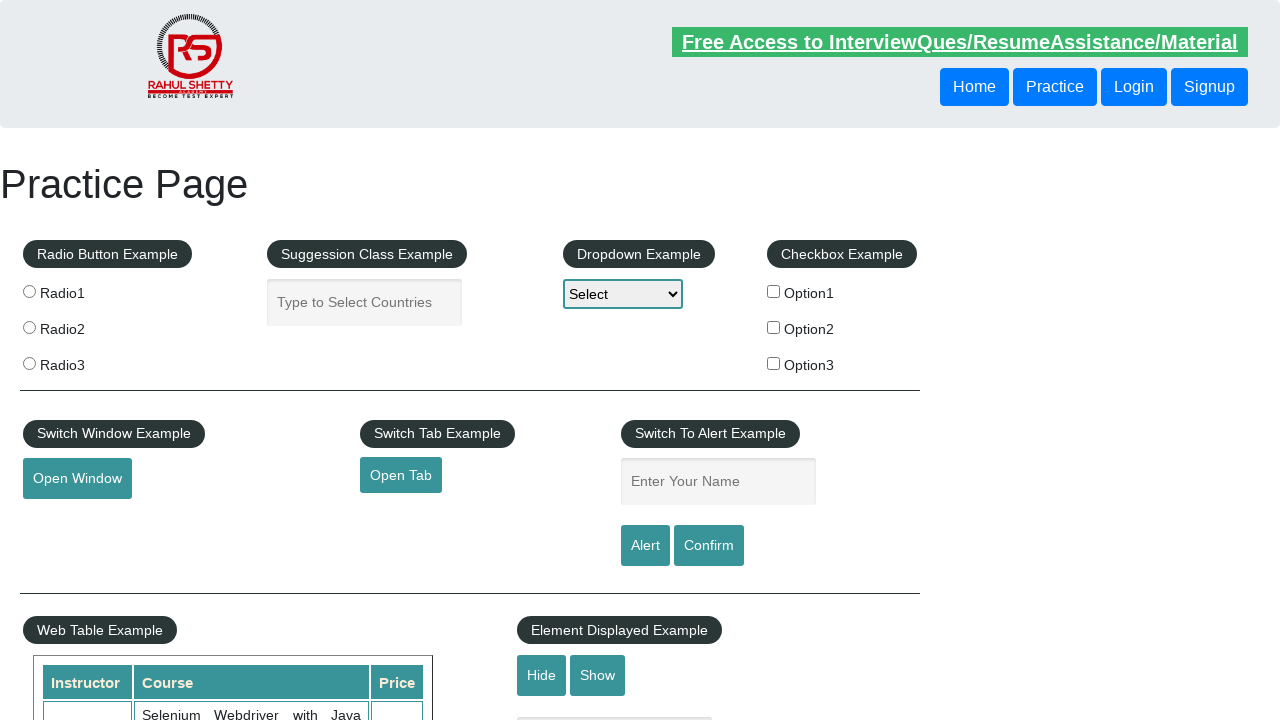

Counted links in footer: 20
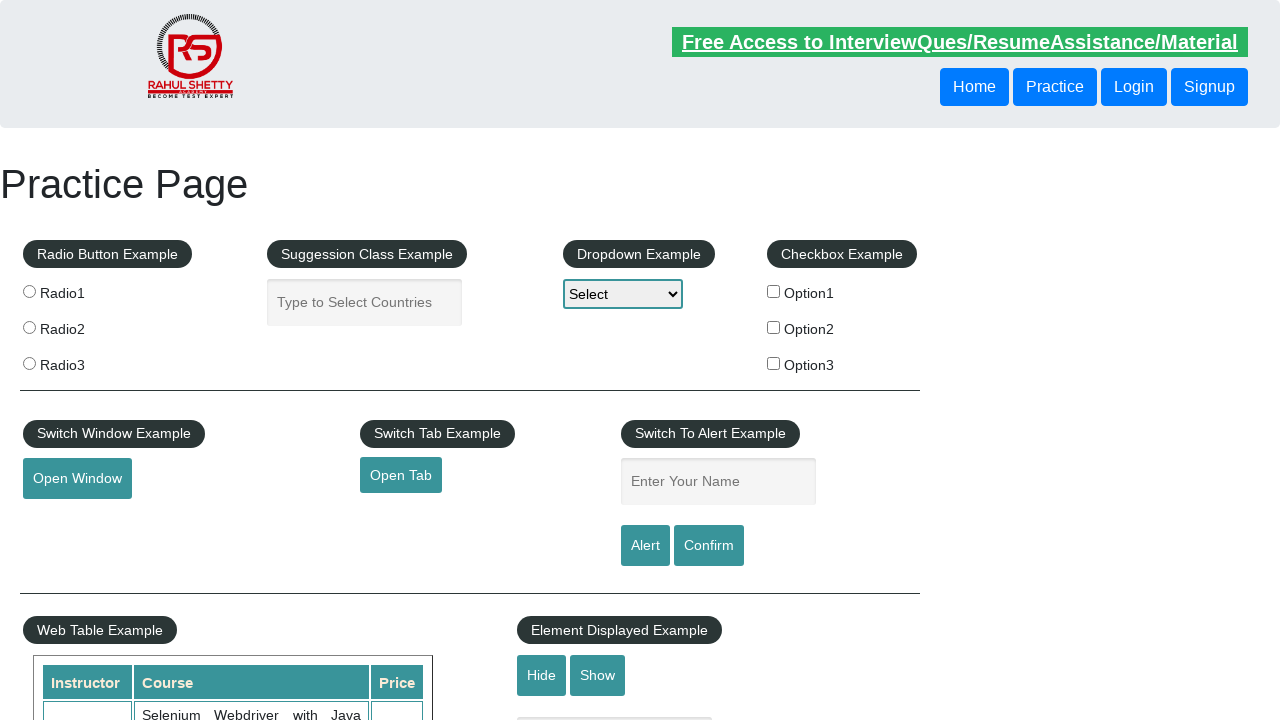

Located first column of footer
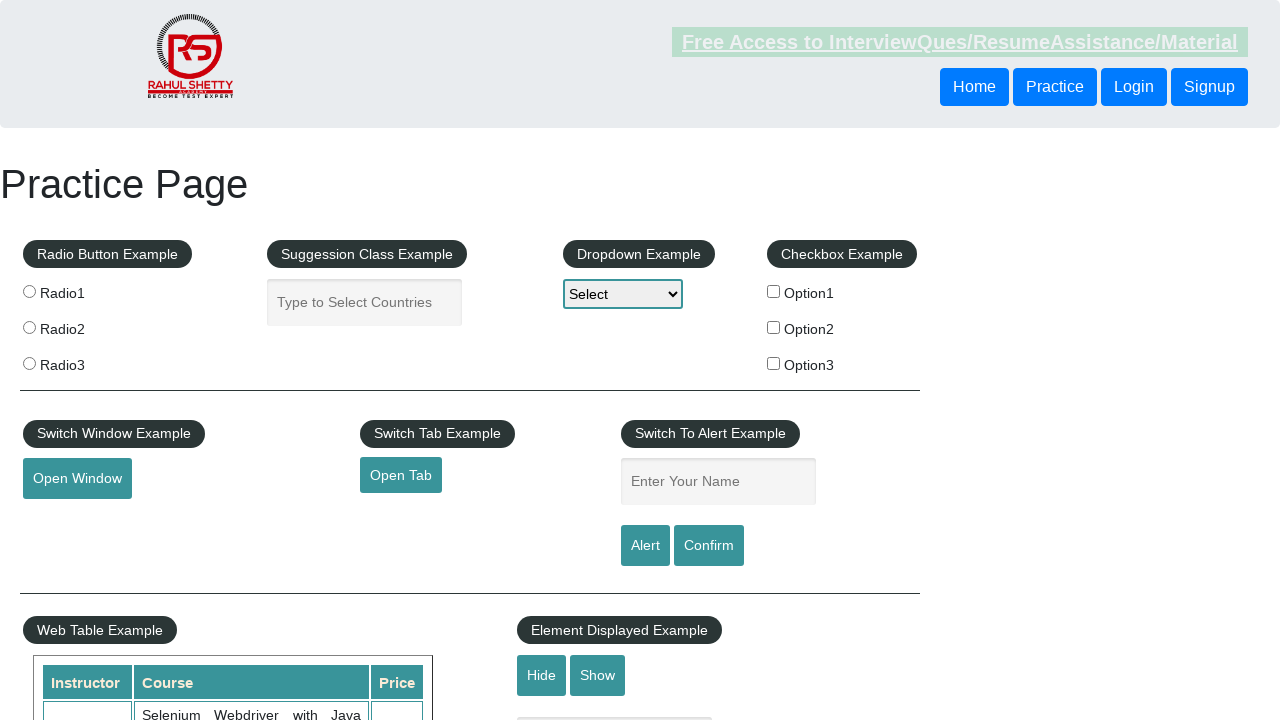

Counted links in first column: 5
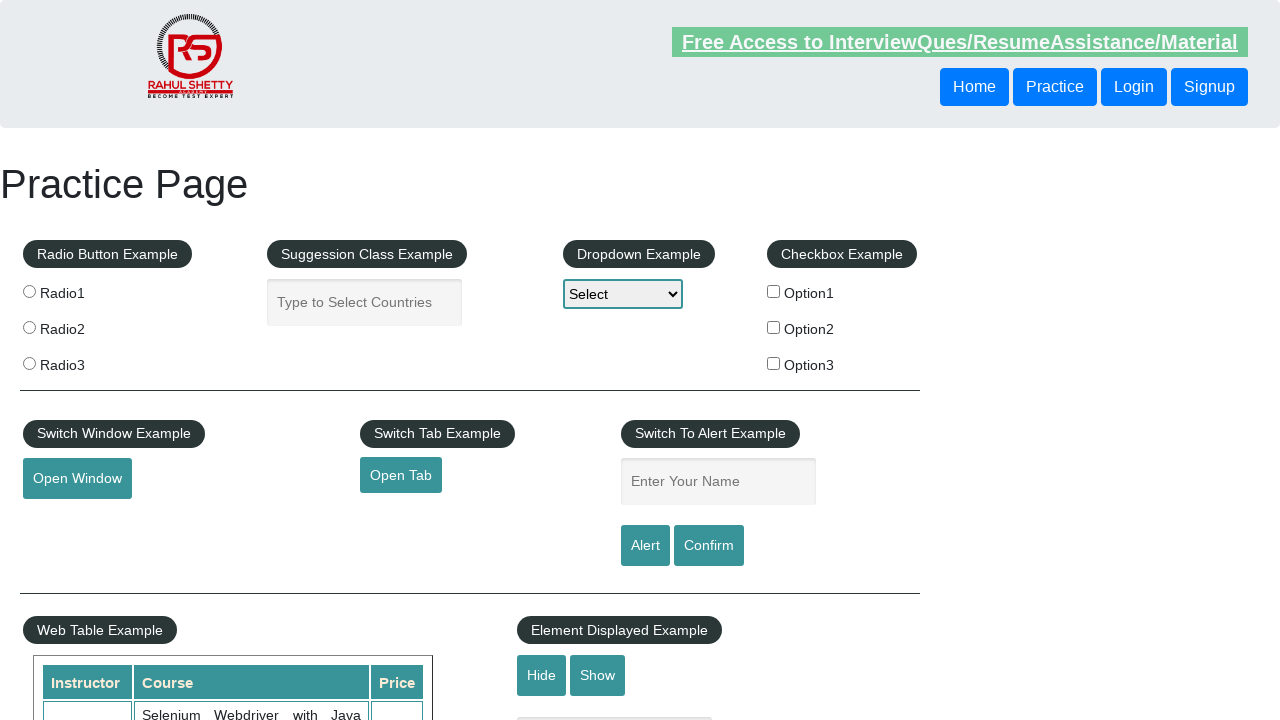

Clicked footer link 1 with Ctrl modifier to open in new tab at (68, 520) on #gf-BIG >> xpath=//table/tbody/tr/td[1]/ul >> a >> nth=1
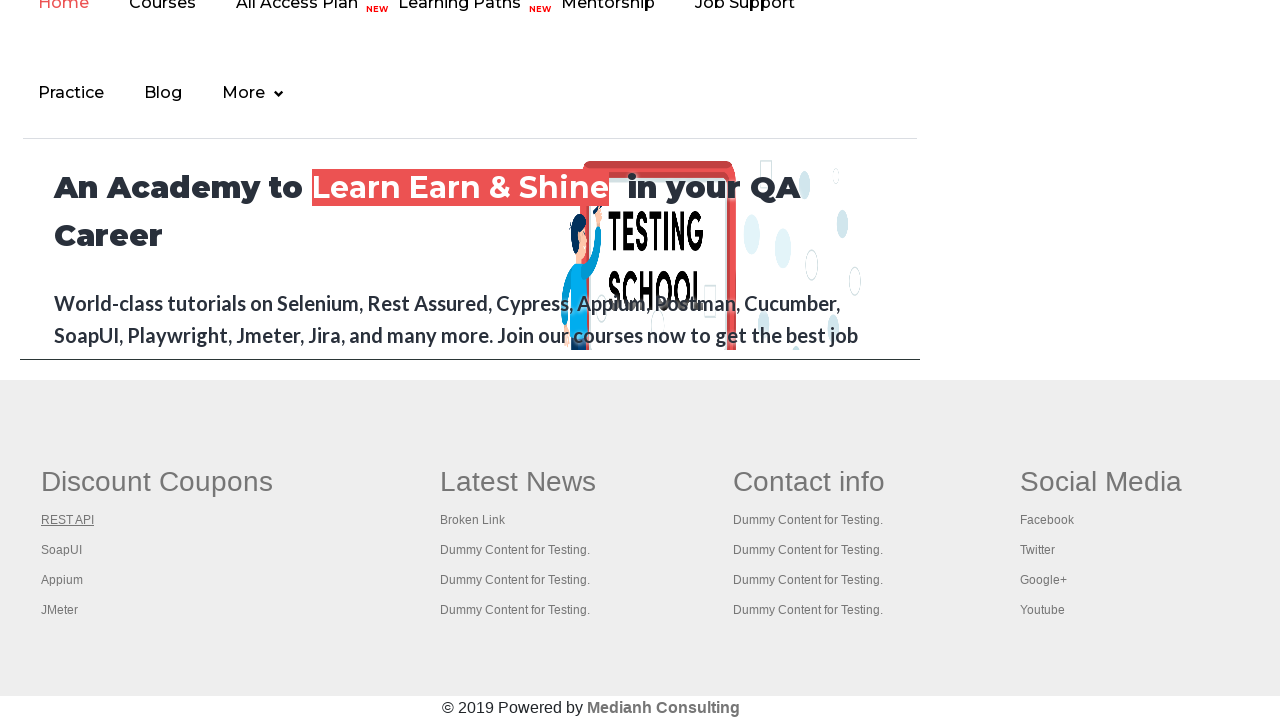

New tab opened with title: REST API Tutorial
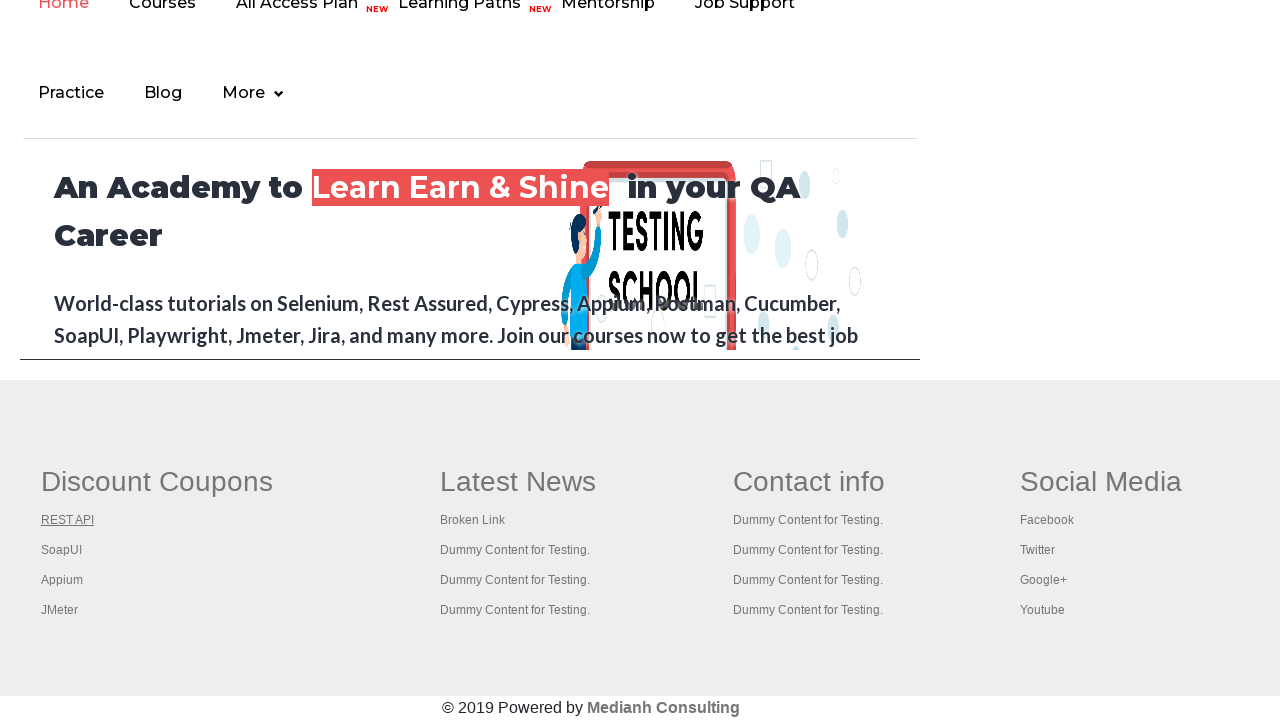

Clicked footer link 2 with Ctrl modifier to open in new tab at (62, 550) on #gf-BIG >> xpath=//table/tbody/tr/td[1]/ul >> a >> nth=2
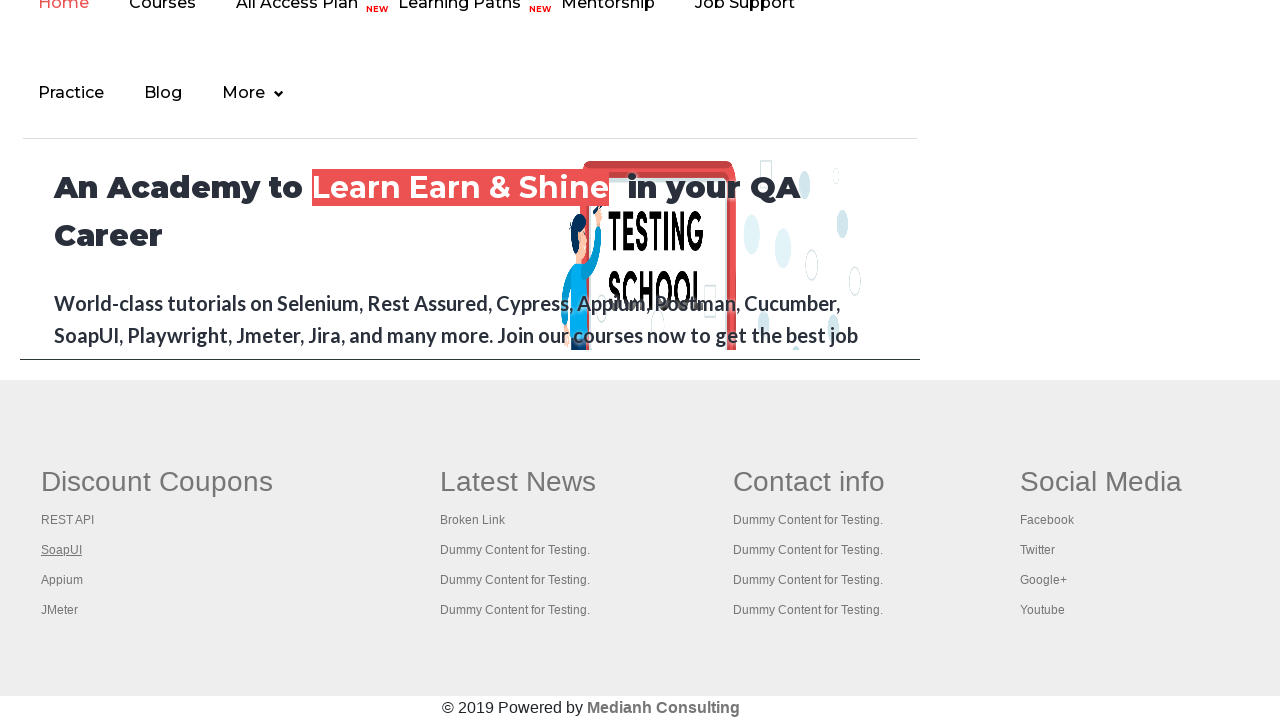

New tab opened with title: The World’s Most Popular API Testing Tool | SoapUI
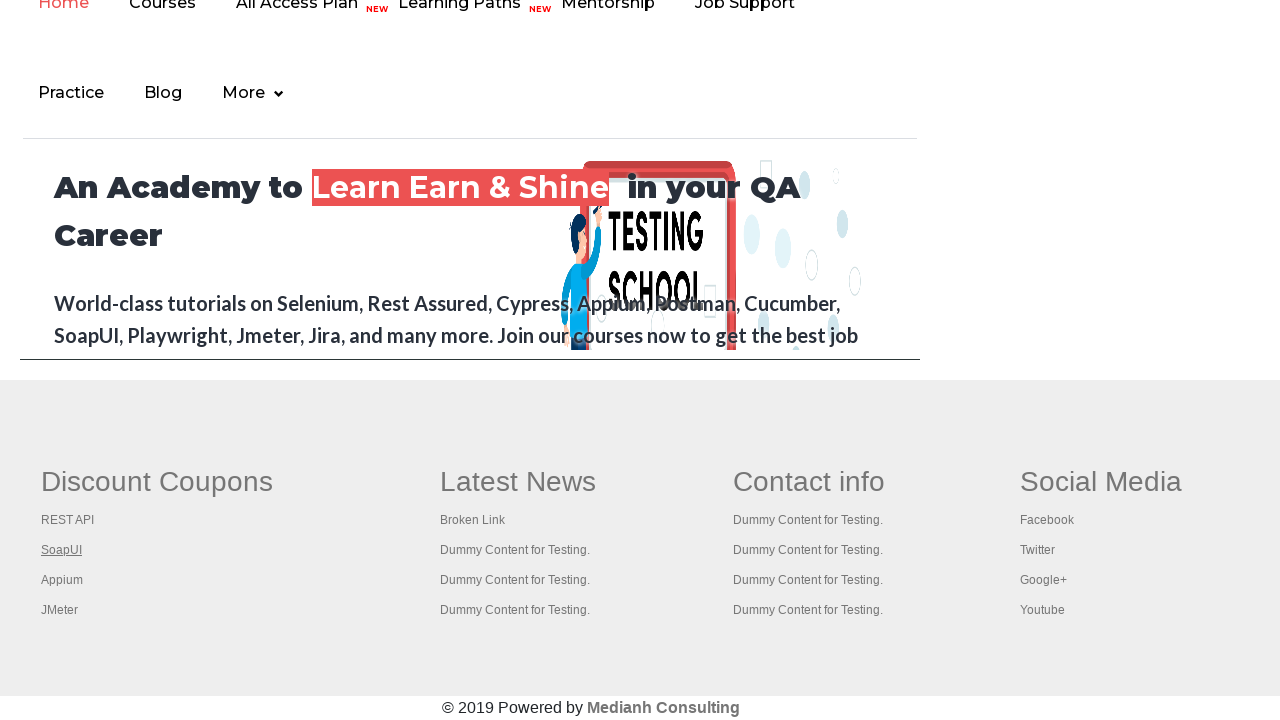

Clicked footer link 3 with Ctrl modifier to open in new tab at (62, 580) on #gf-BIG >> xpath=//table/tbody/tr/td[1]/ul >> a >> nth=3
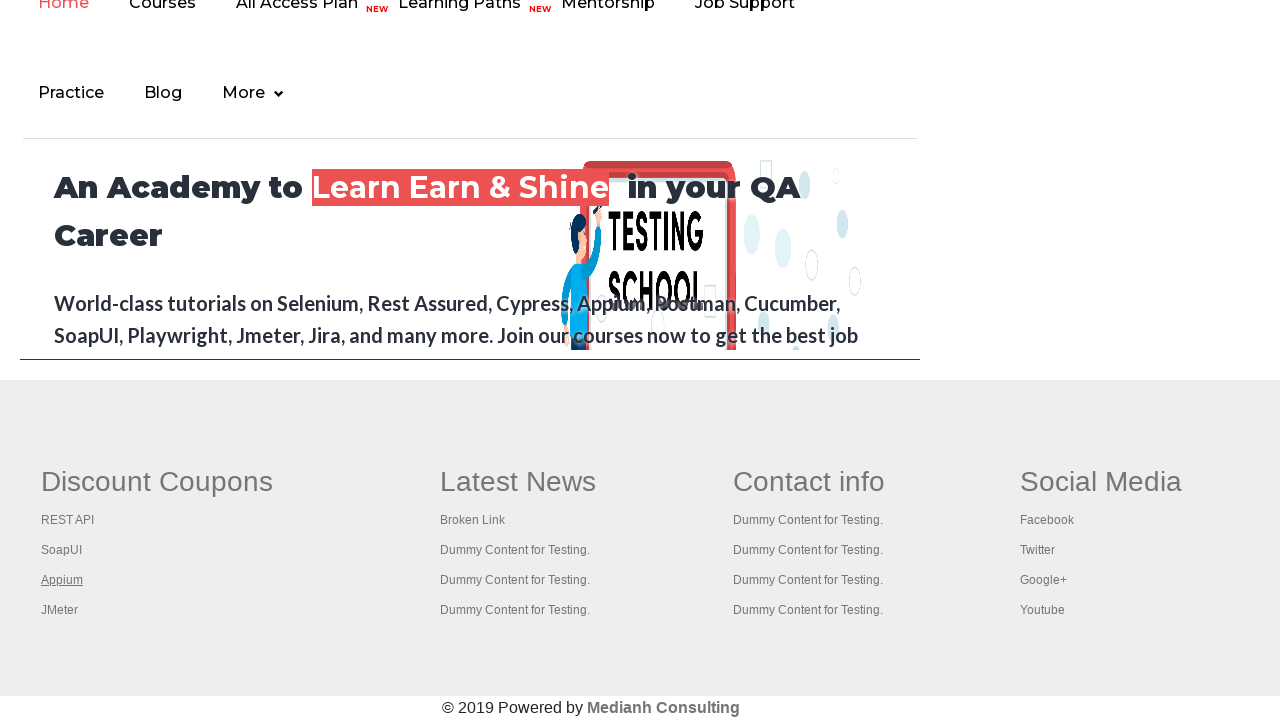

New tab opened with title: Appium tutorial for Mobile Apps testing | RahulShetty Academy | Rahul
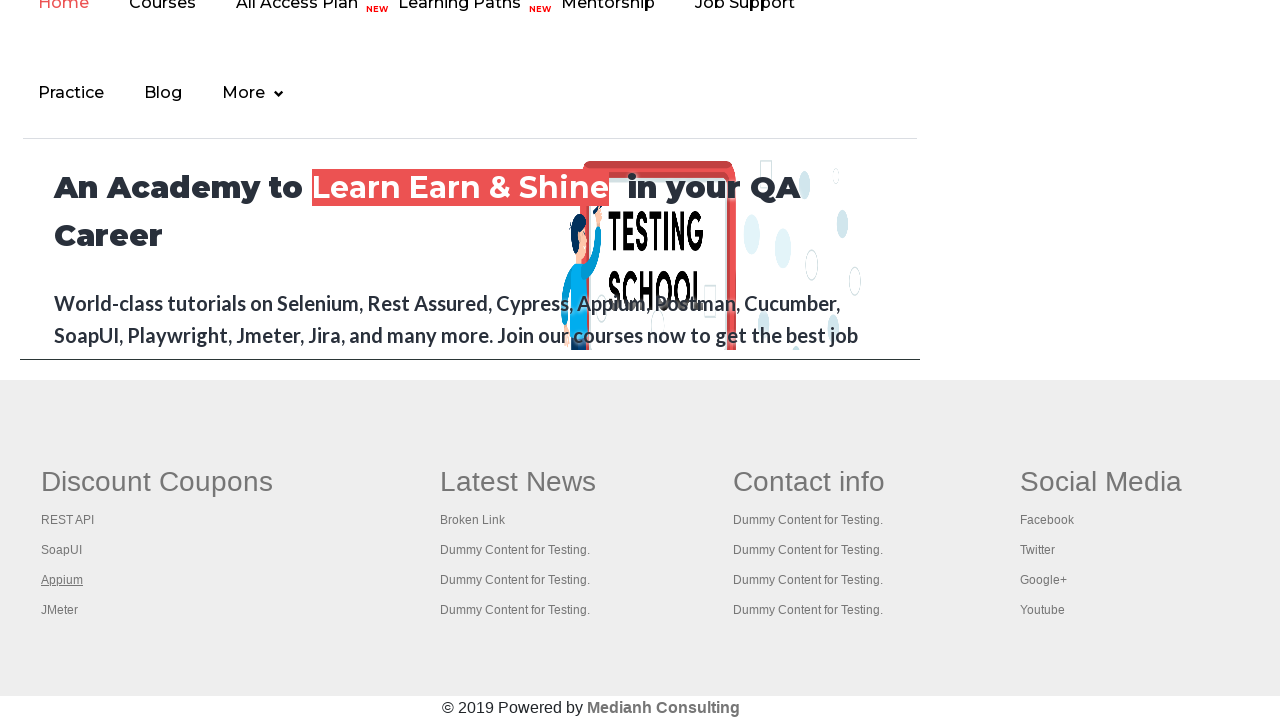

Clicked footer link 4 with Ctrl modifier to open in new tab at (60, 610) on #gf-BIG >> xpath=//table/tbody/tr/td[1]/ul >> a >> nth=4
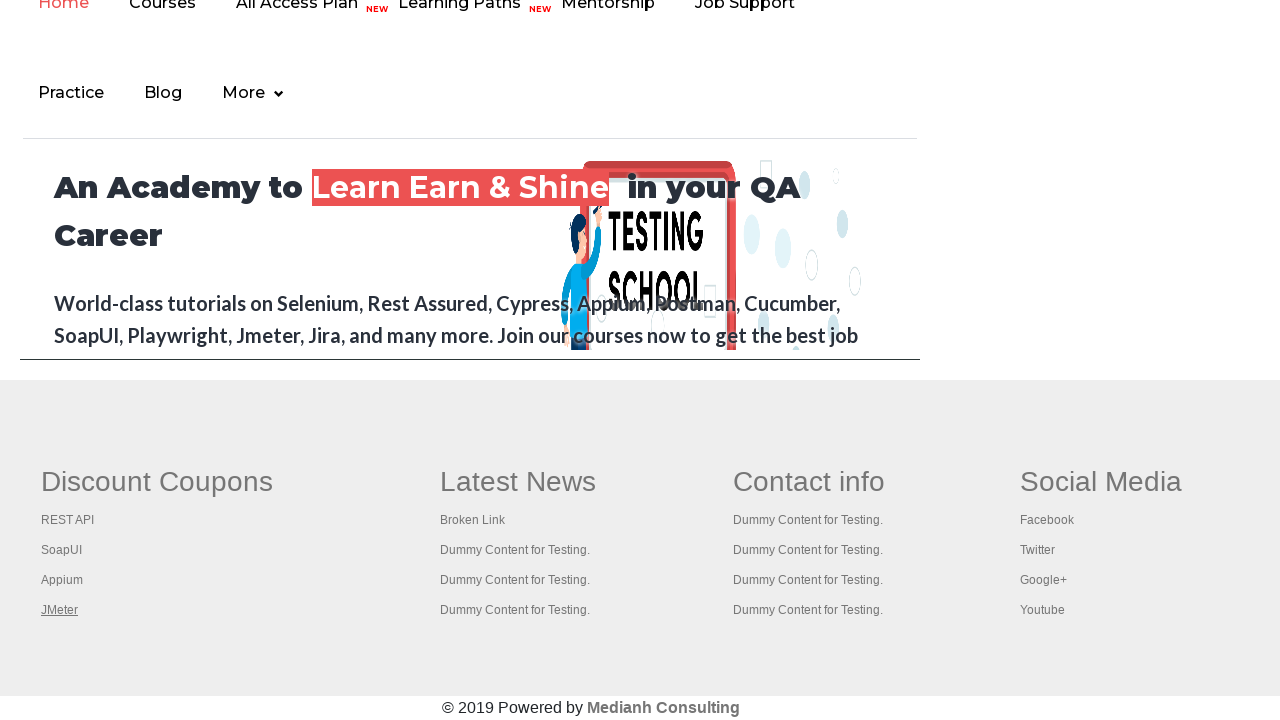

New tab opened with title: Apache JMeter - Apache JMeter™
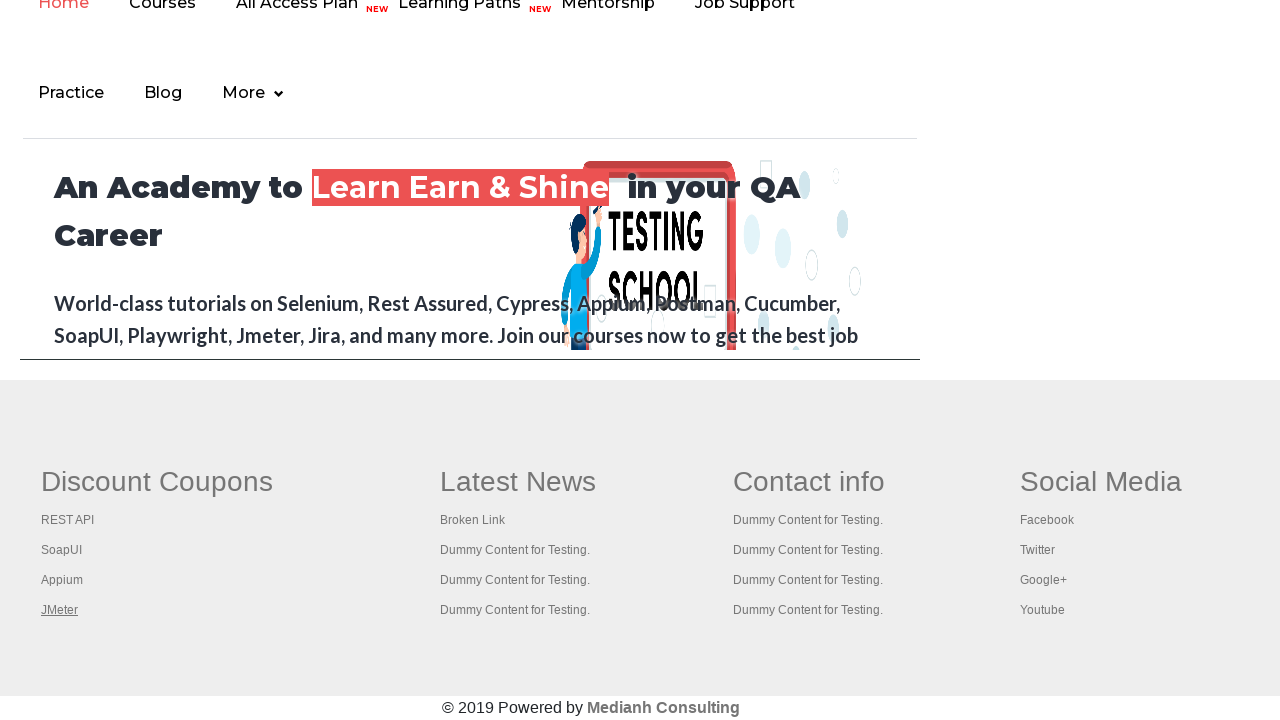

Original page title: Practice Page
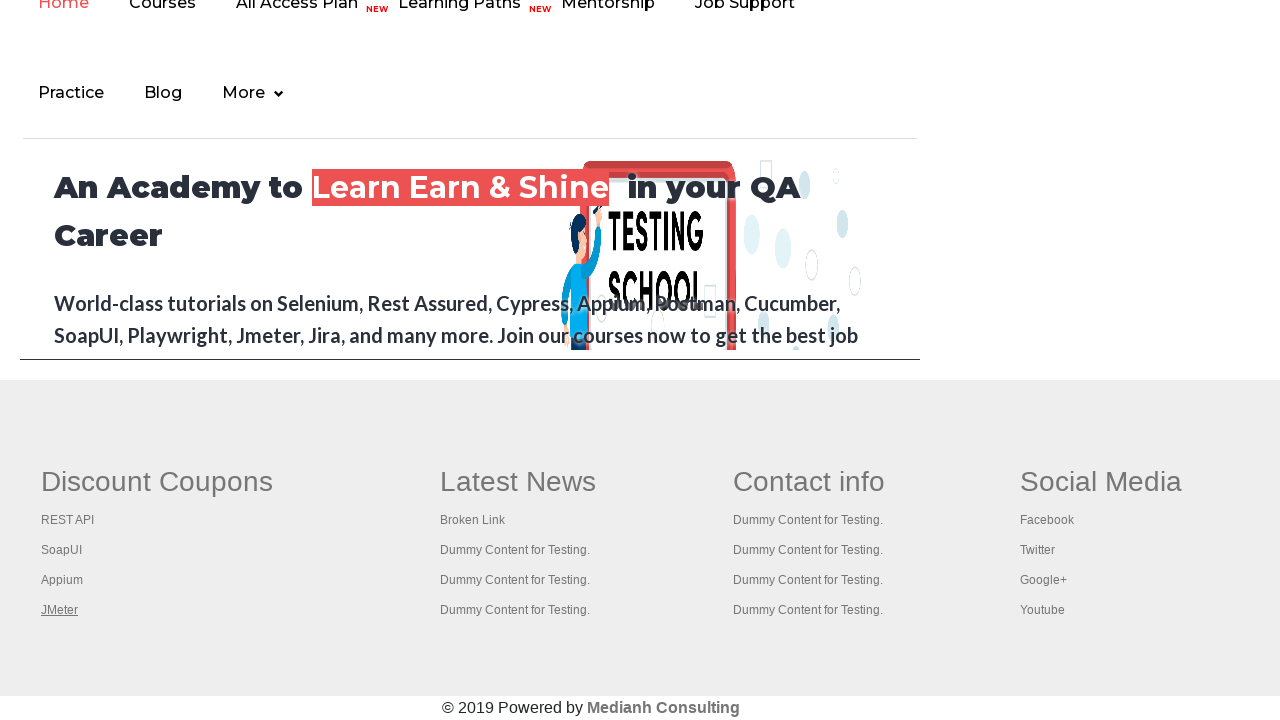

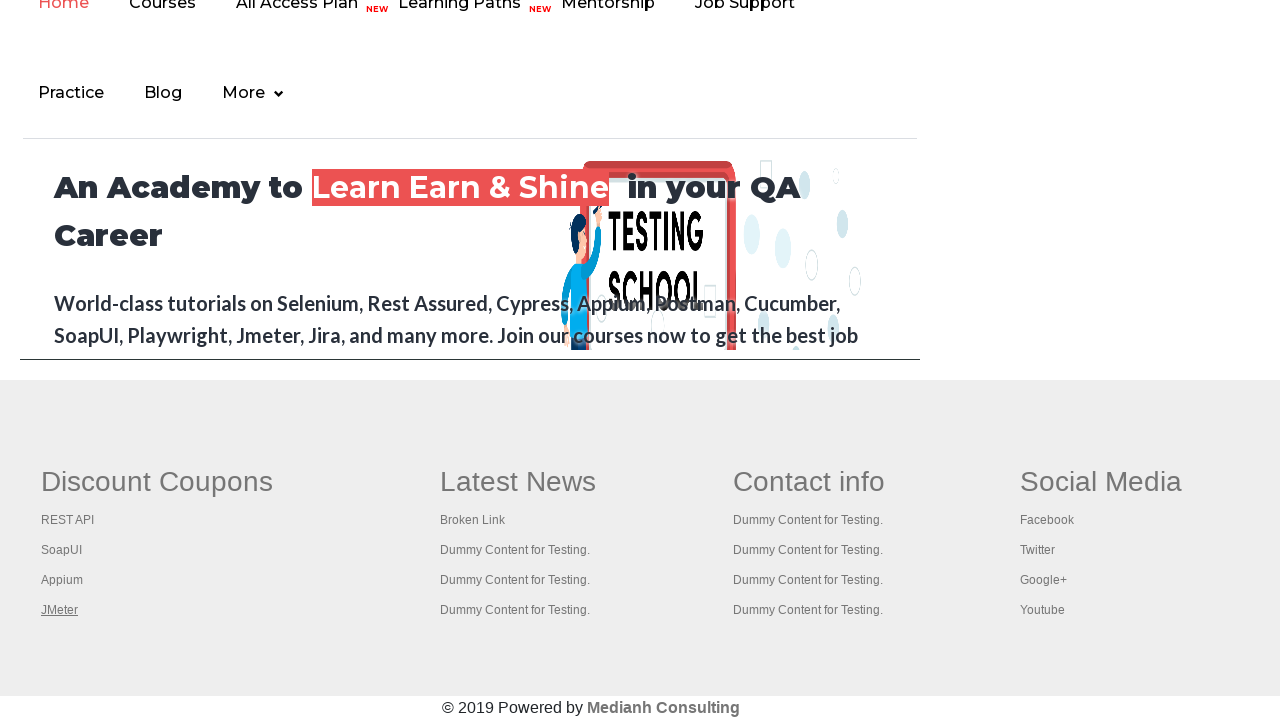